Tests dynamic content page by refreshing multiple times to observe content changes

Starting URL: https://the-internet.herokuapp.com/dynamic_content

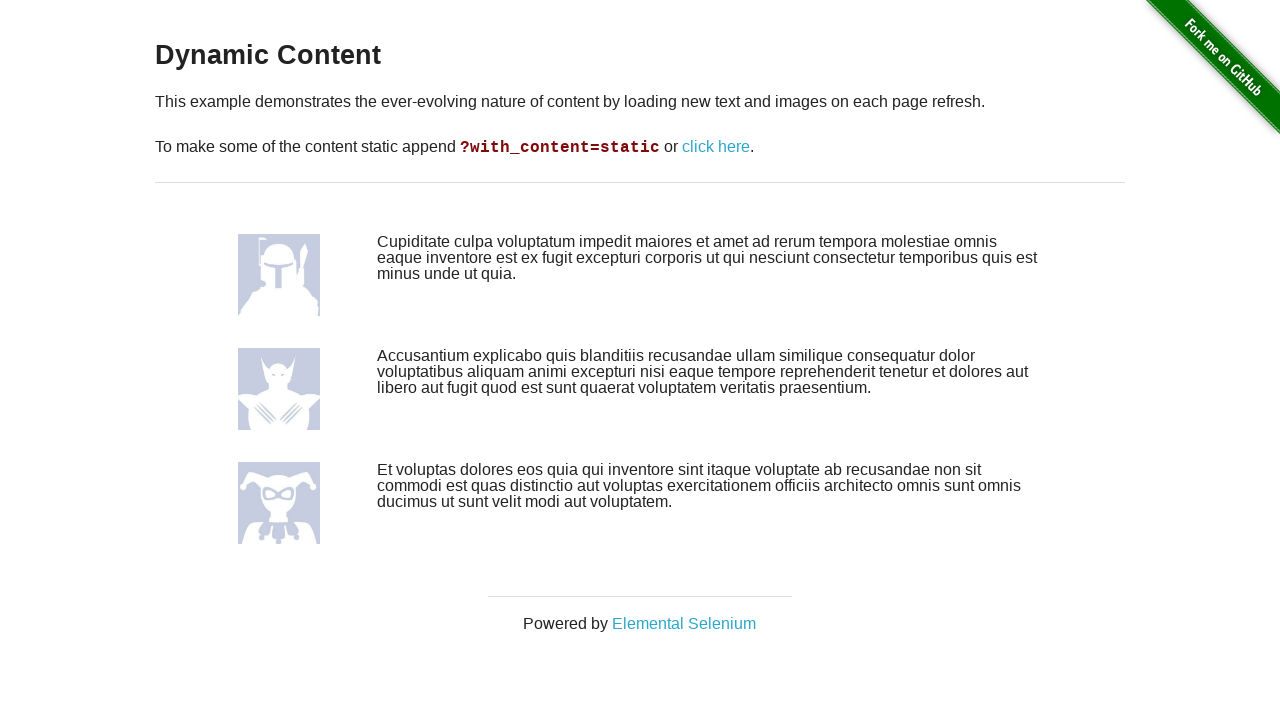

Waited for dynamic content image to load
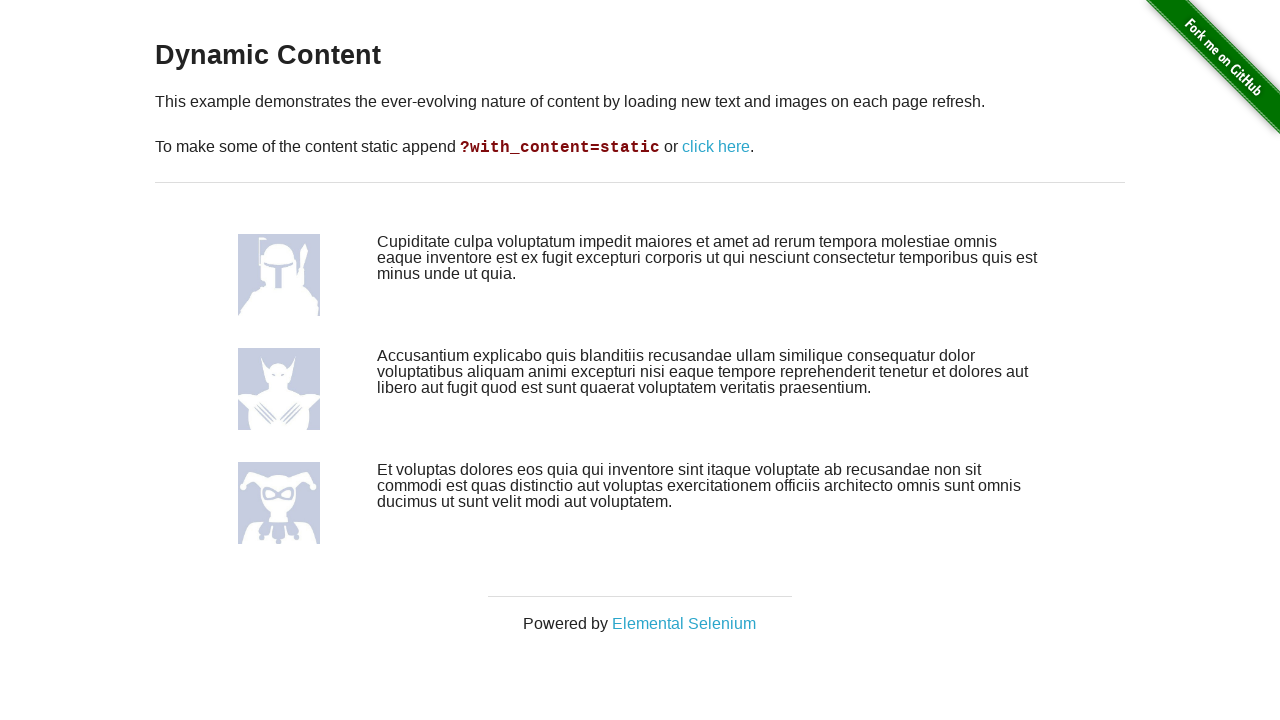

Retrieved image src attribute (iteration 1/10)
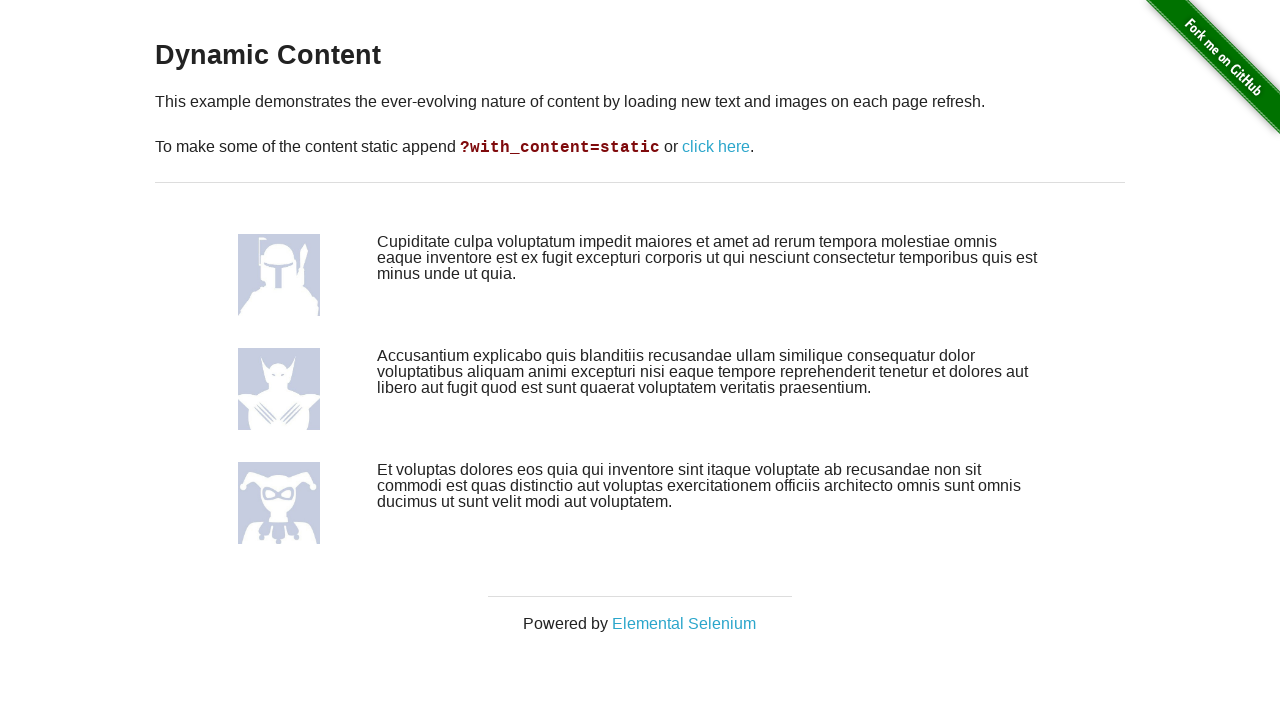

Reloaded page to observe dynamic content changes (iteration 1/10)
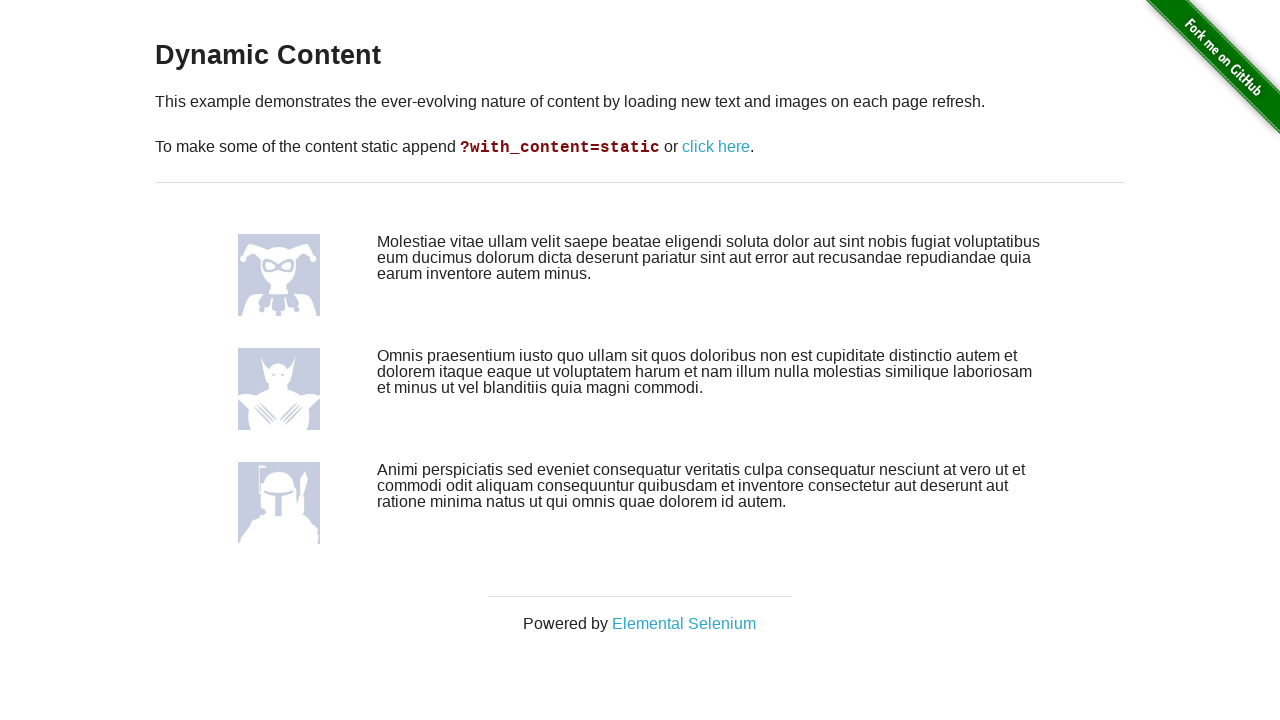

Waited for dynamic content to reload (iteration 1/10)
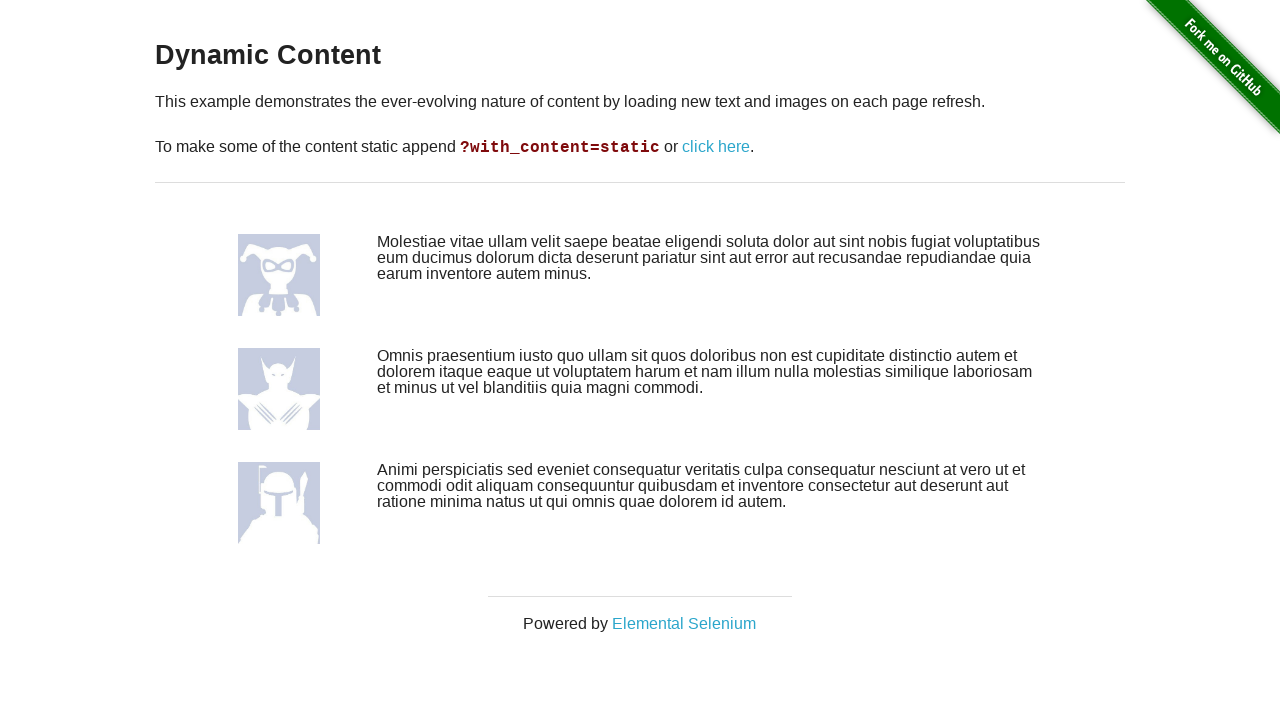

Retrieved image src attribute (iteration 2/10)
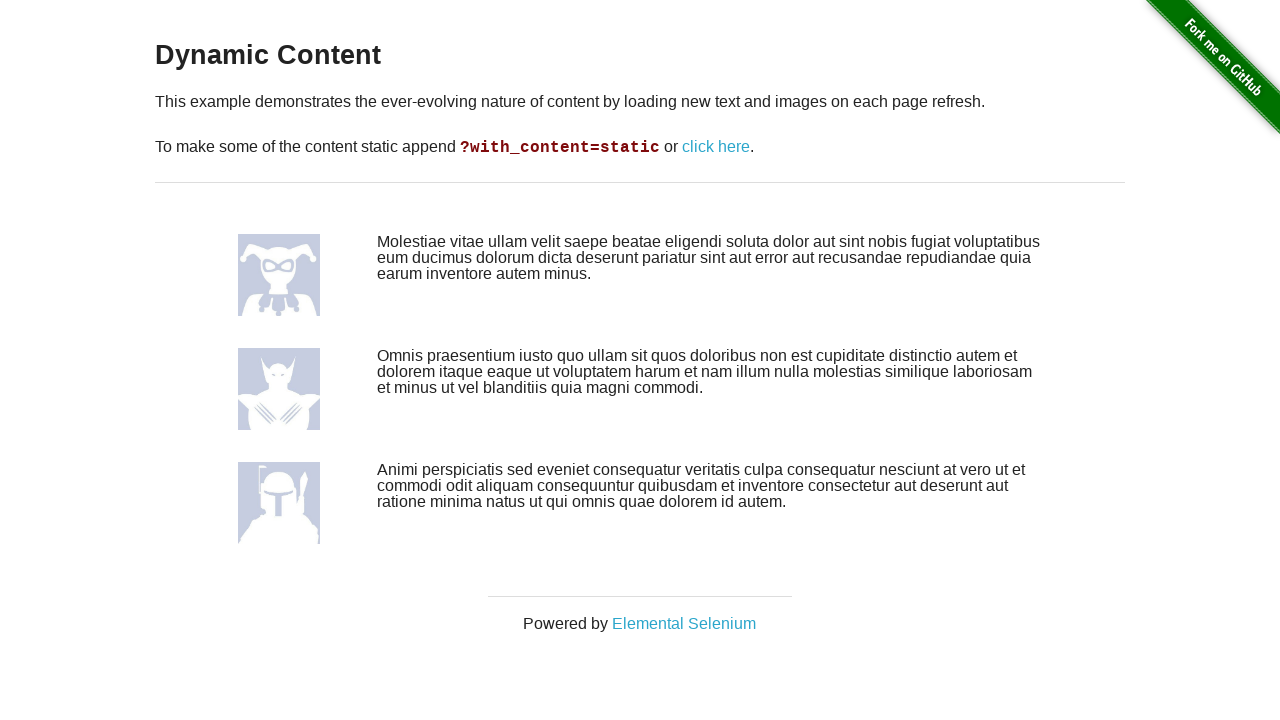

Reloaded page to observe dynamic content changes (iteration 2/10)
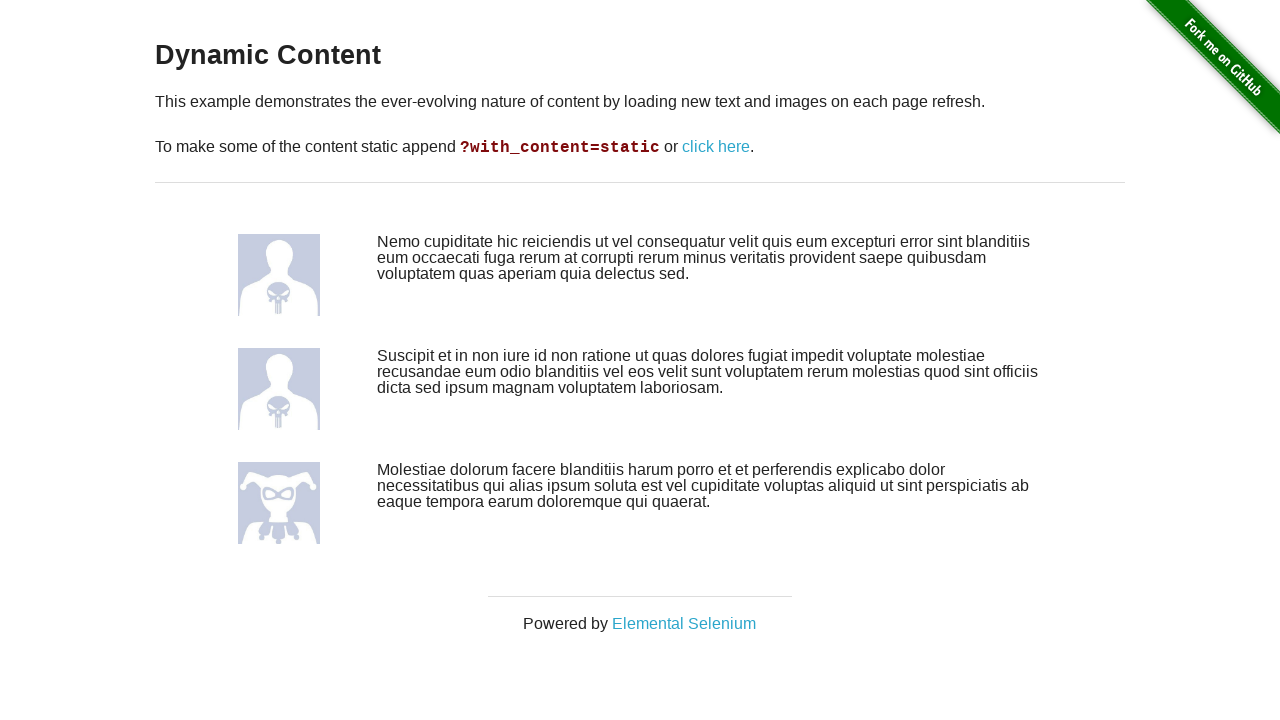

Waited for dynamic content to reload (iteration 2/10)
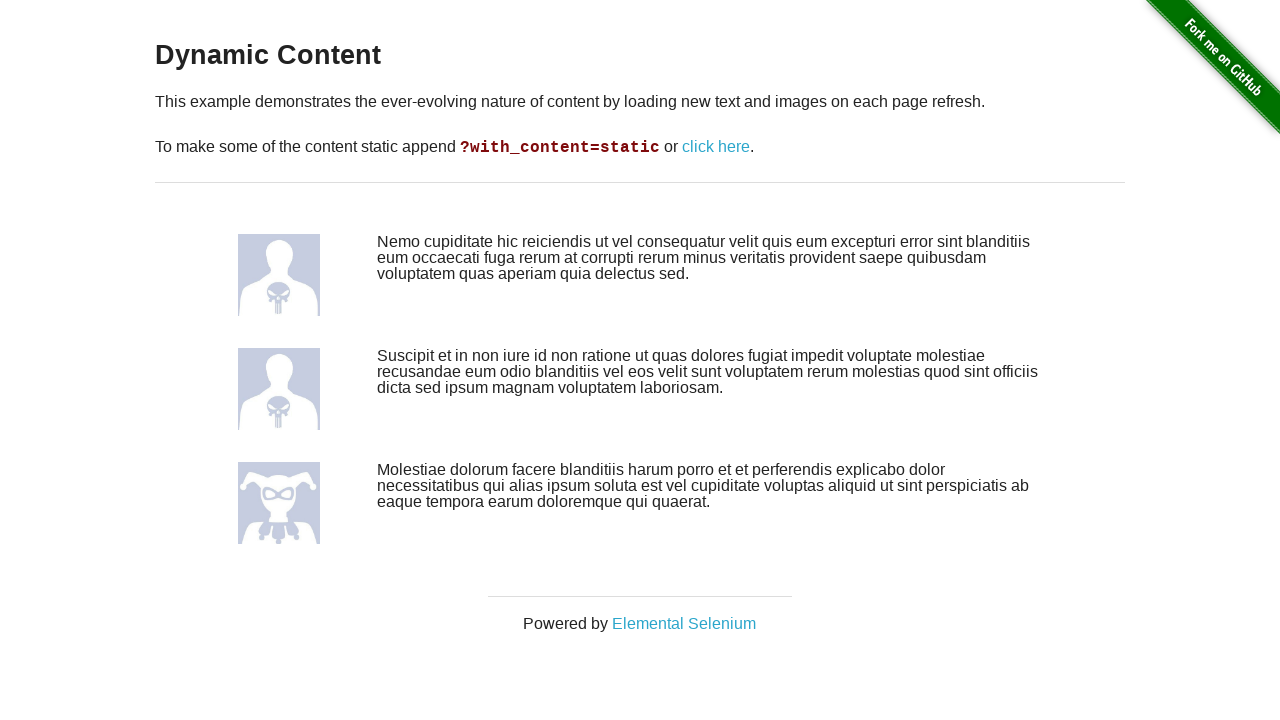

Retrieved image src attribute (iteration 3/10)
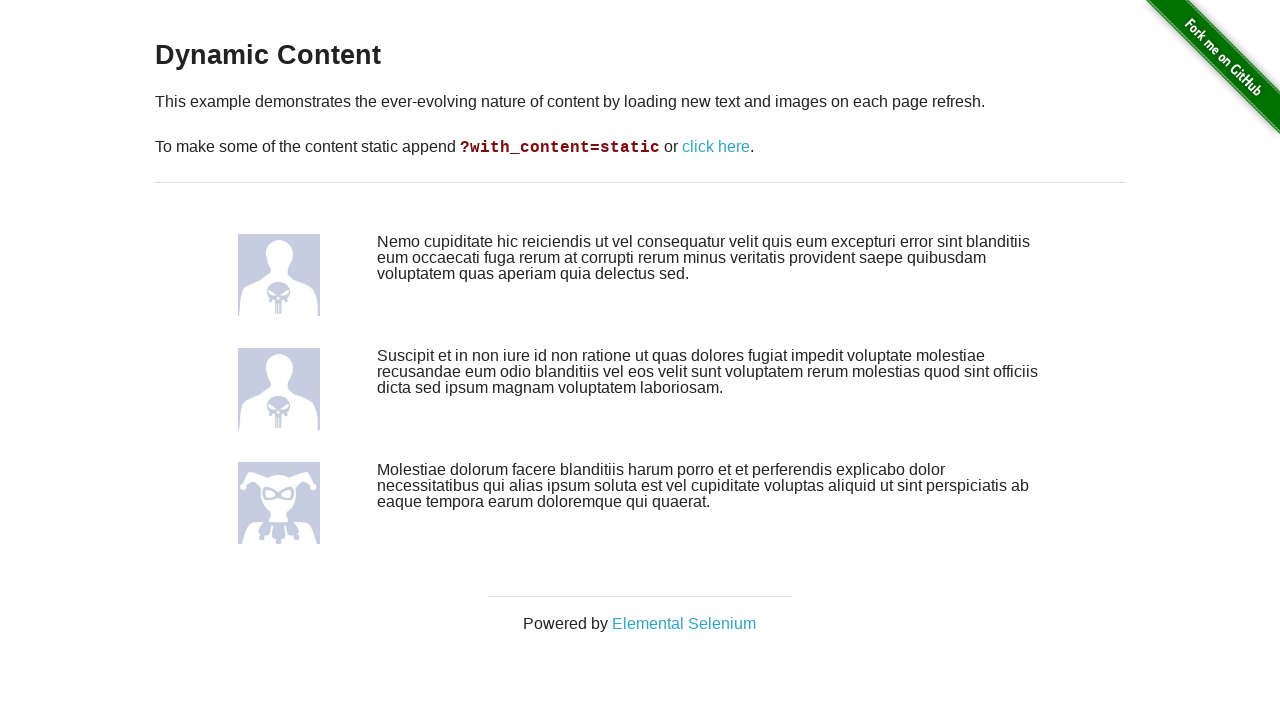

Reloaded page to observe dynamic content changes (iteration 3/10)
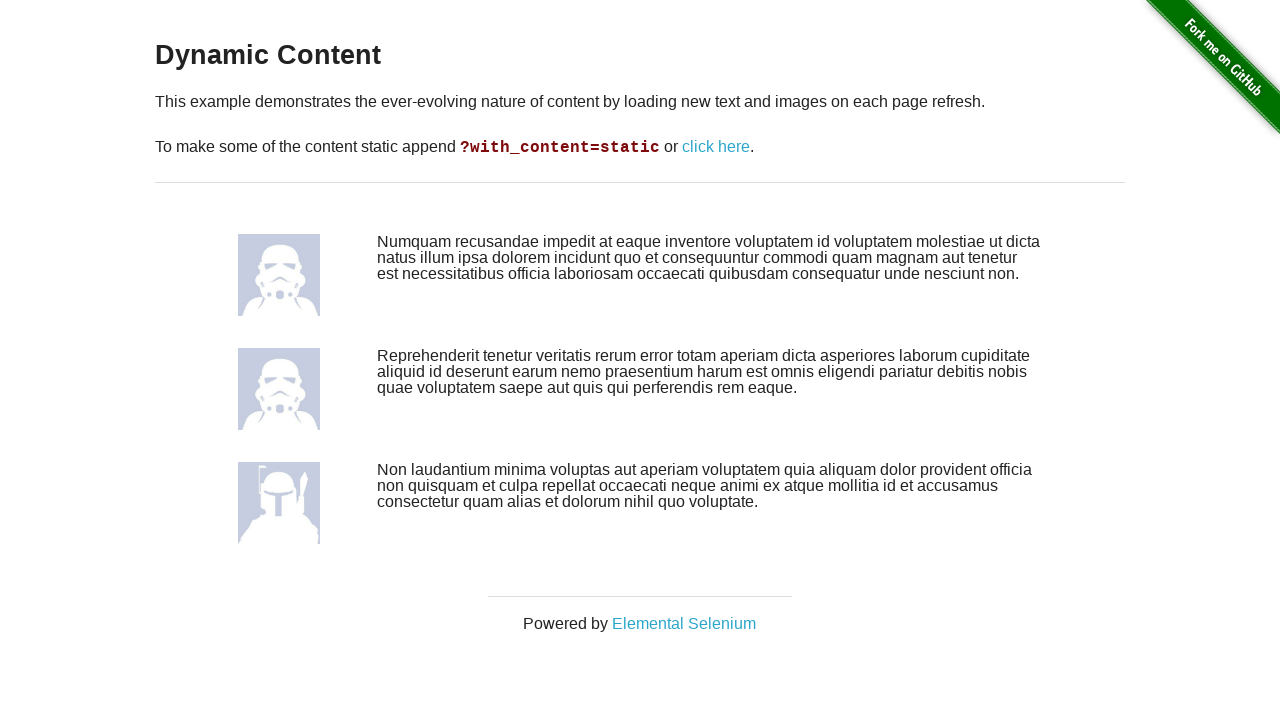

Waited for dynamic content to reload (iteration 3/10)
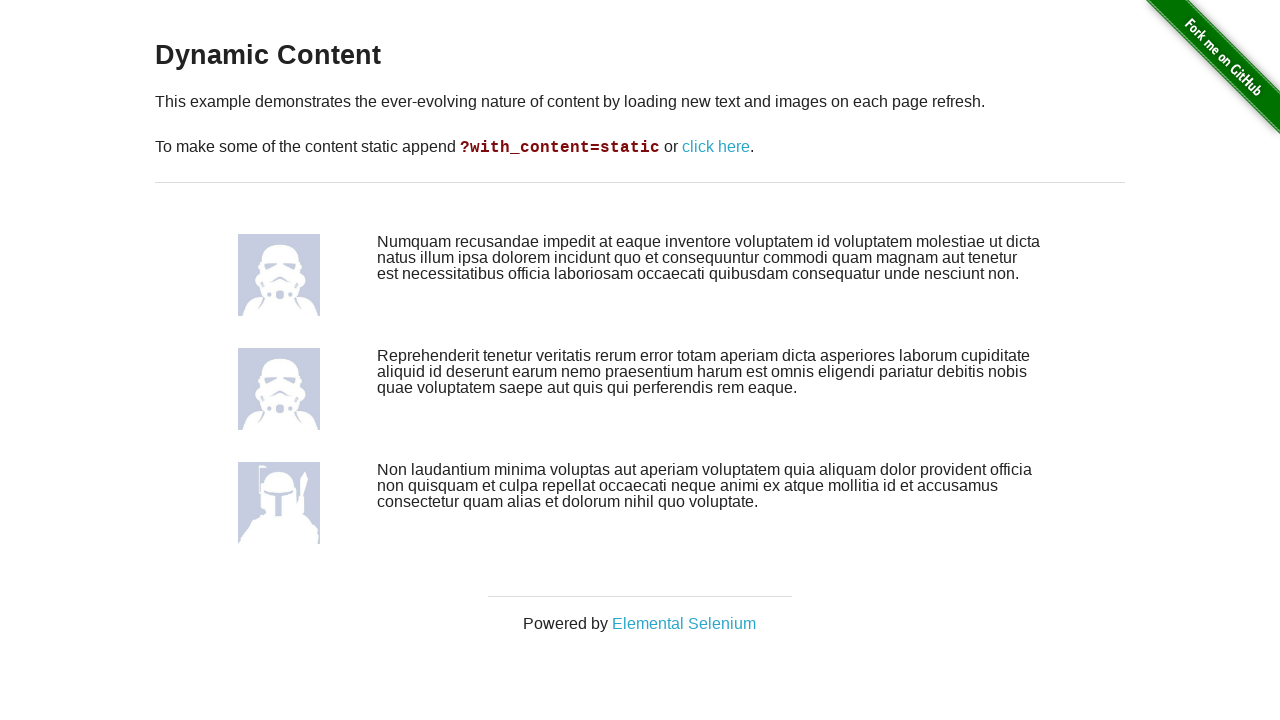

Retrieved image src attribute (iteration 4/10)
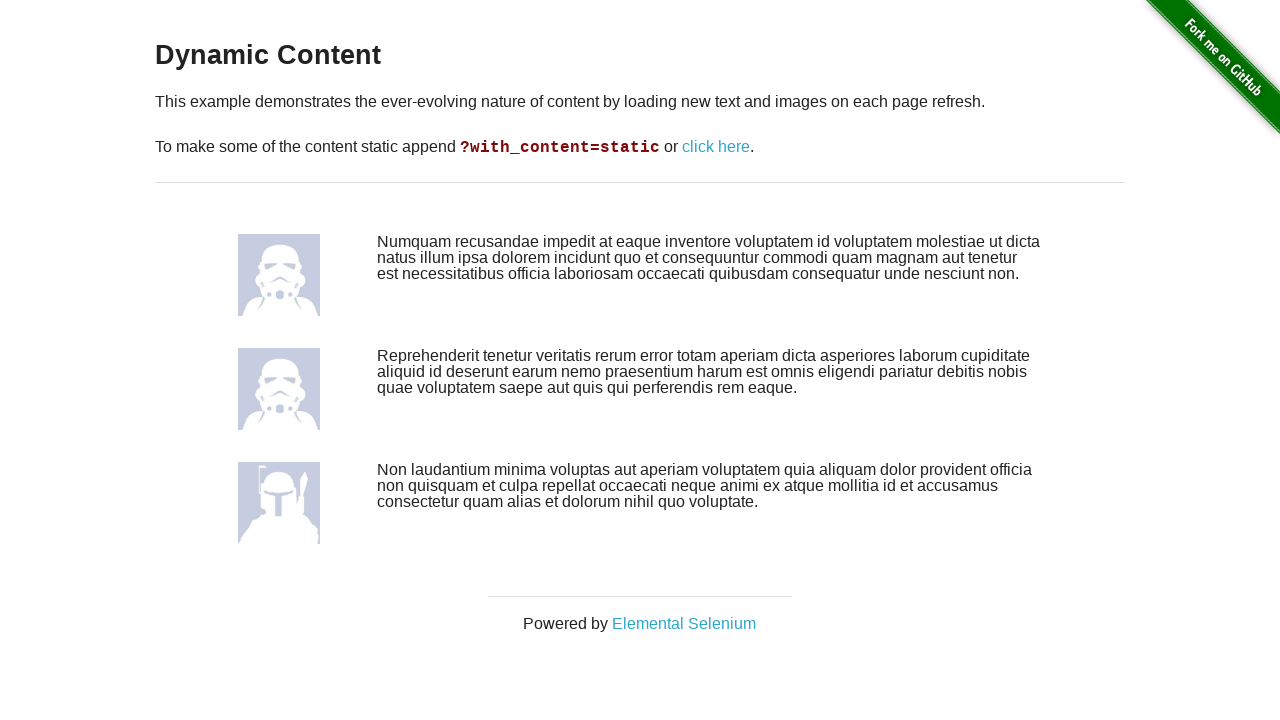

Reloaded page to observe dynamic content changes (iteration 4/10)
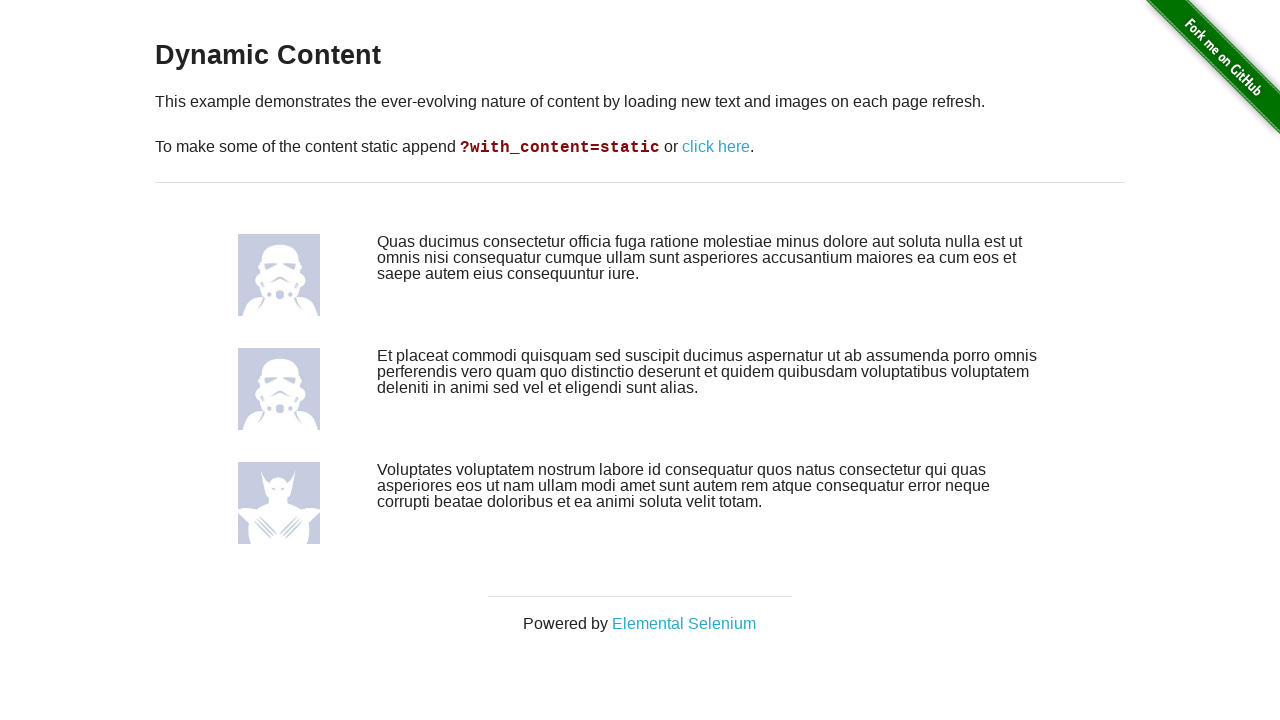

Waited for dynamic content to reload (iteration 4/10)
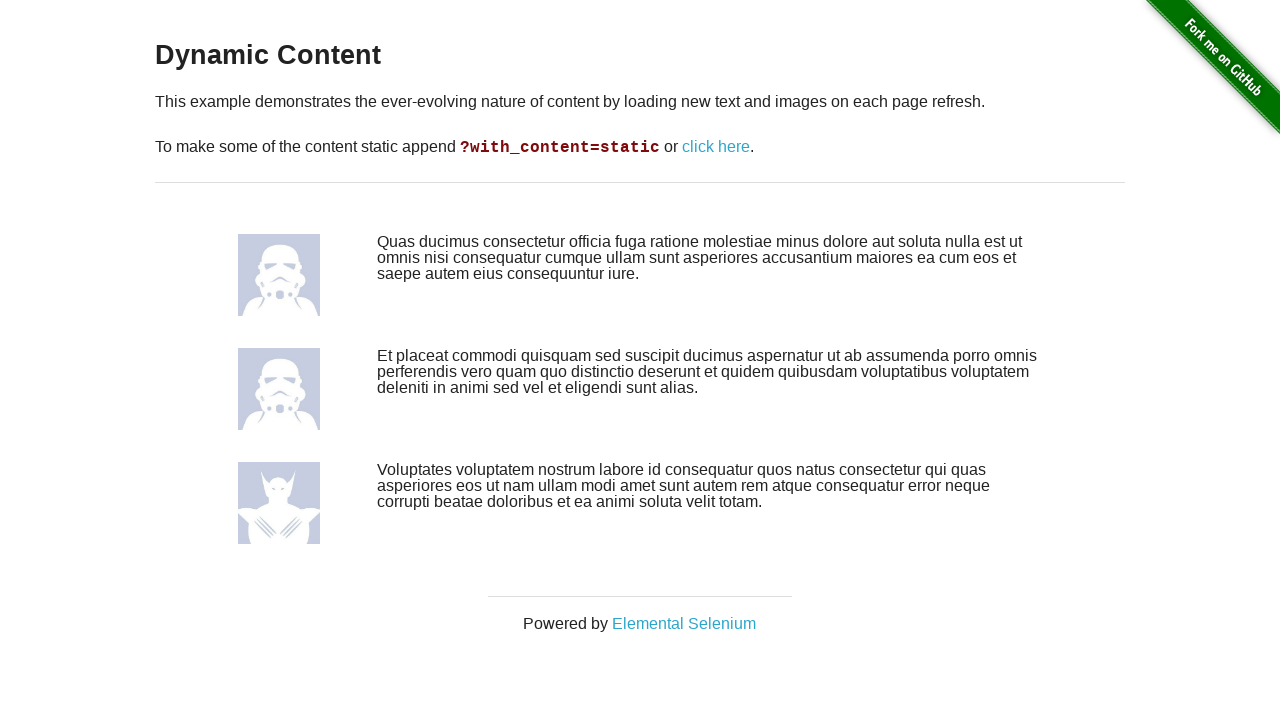

Retrieved image src attribute (iteration 5/10)
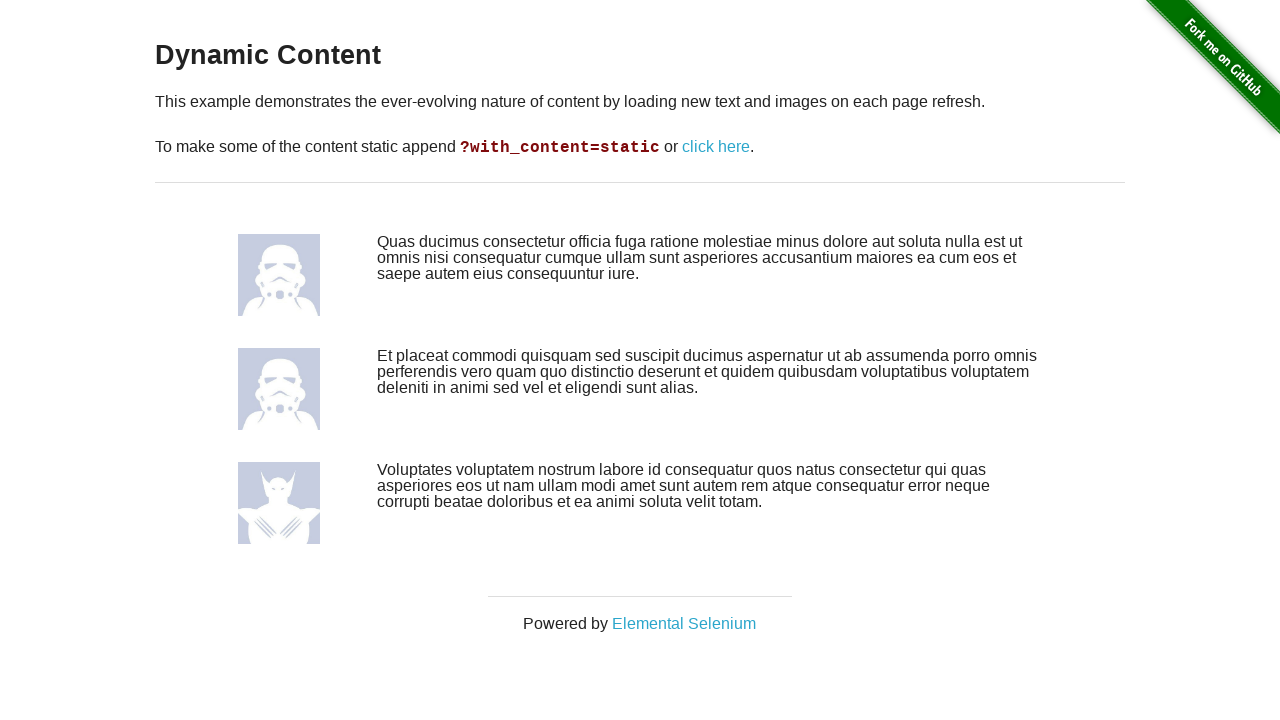

Reloaded page to observe dynamic content changes (iteration 5/10)
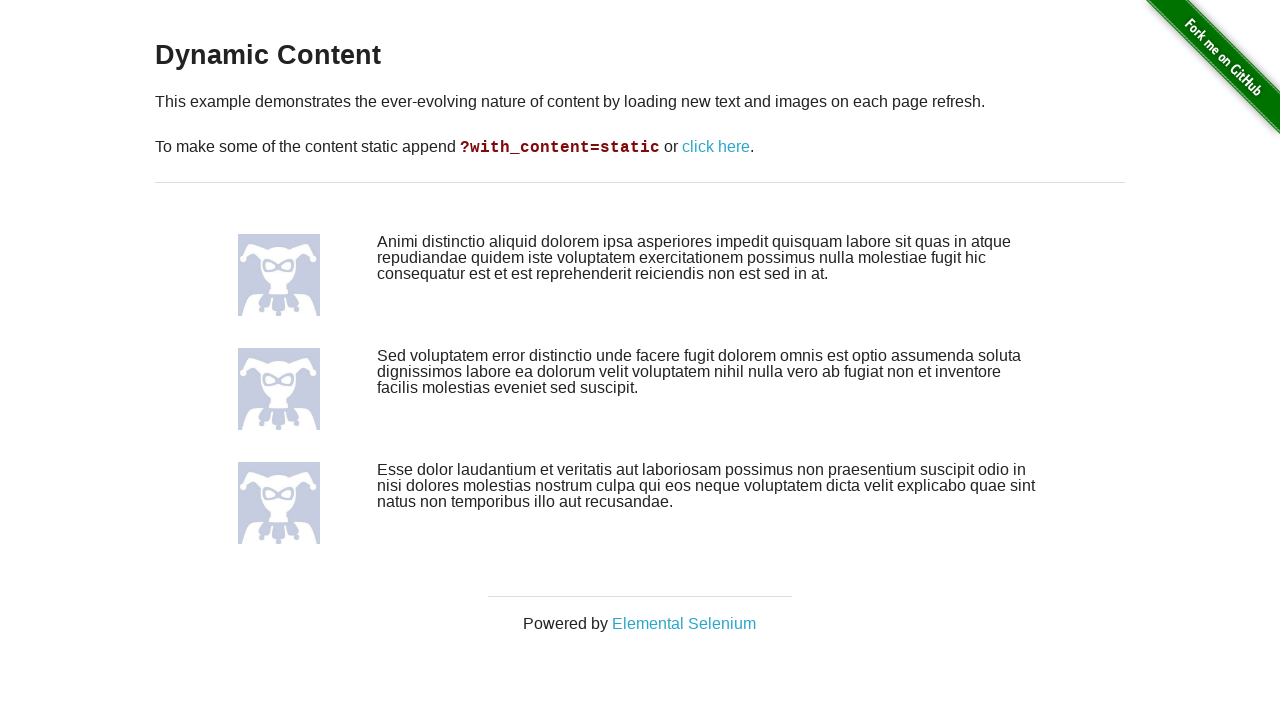

Waited for dynamic content to reload (iteration 5/10)
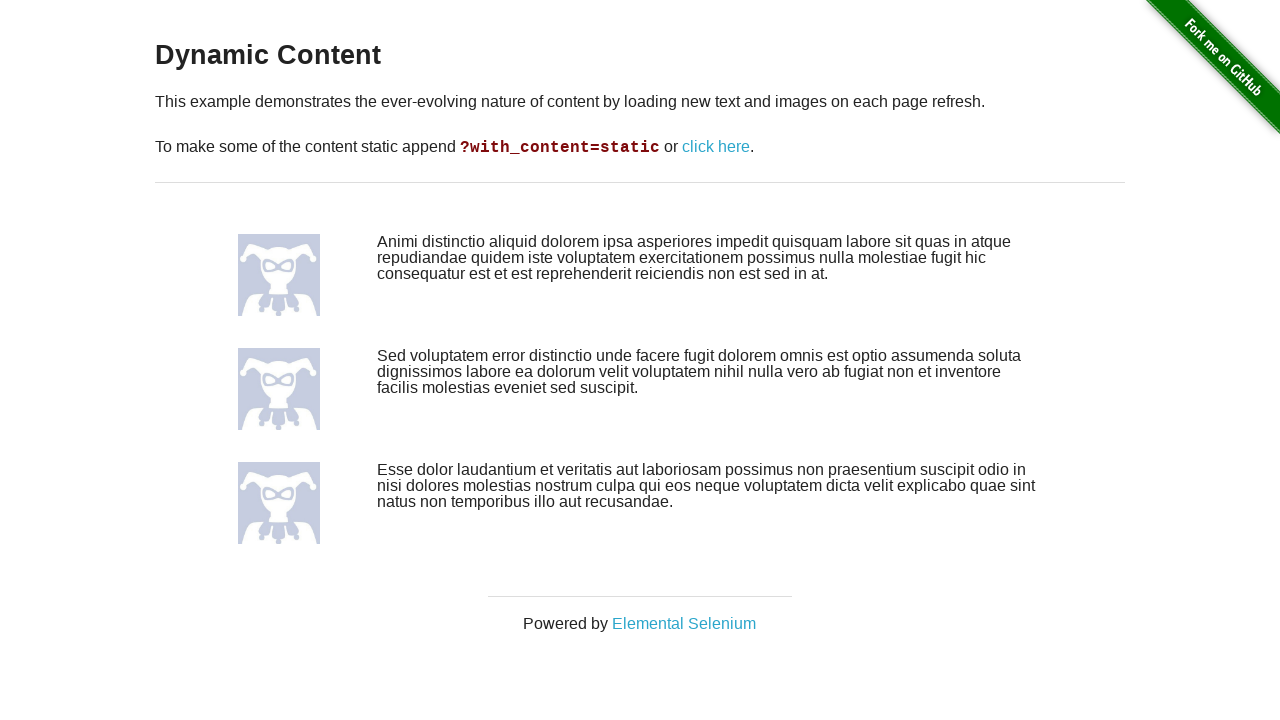

Retrieved image src attribute (iteration 6/10)
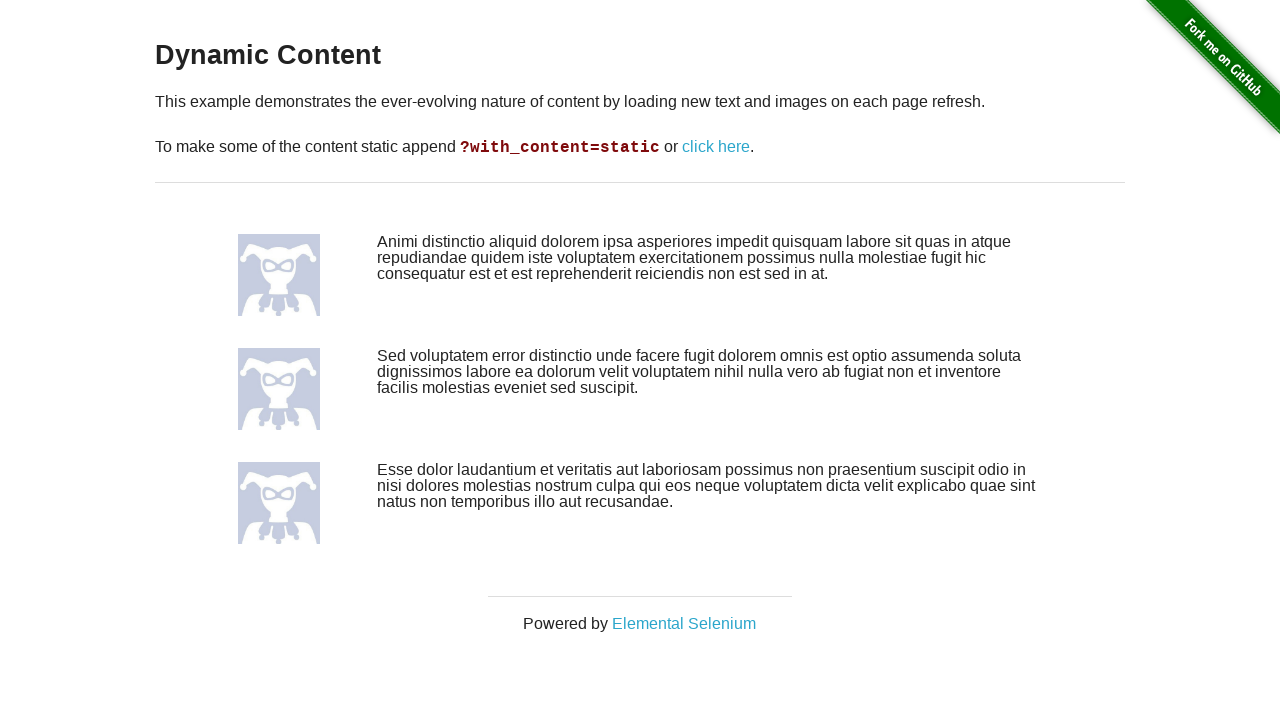

Reloaded page to observe dynamic content changes (iteration 6/10)
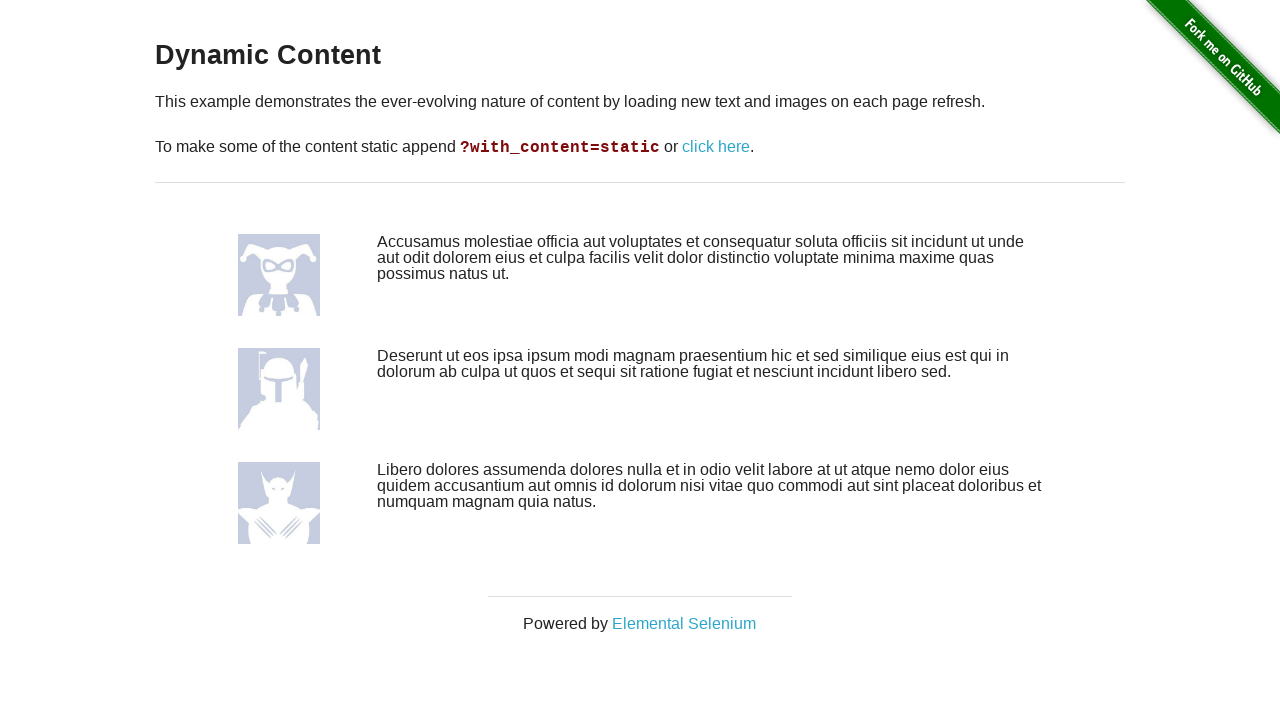

Waited for dynamic content to reload (iteration 6/10)
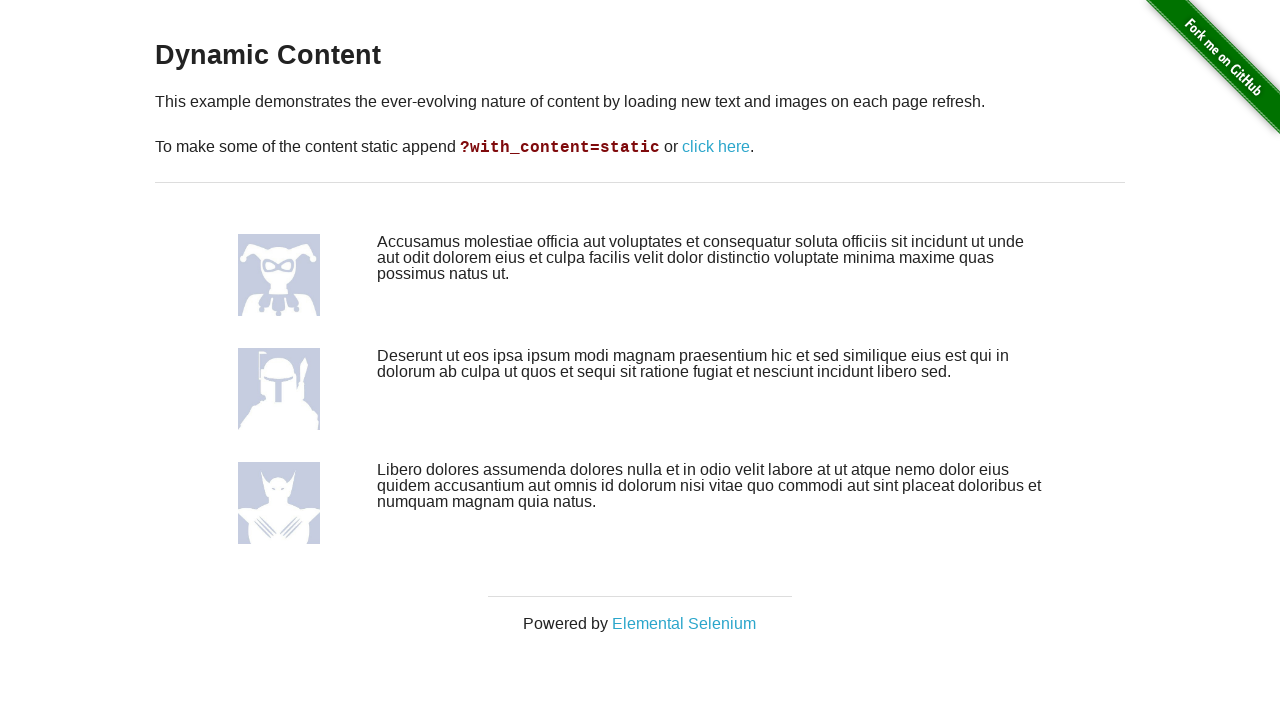

Retrieved image src attribute (iteration 7/10)
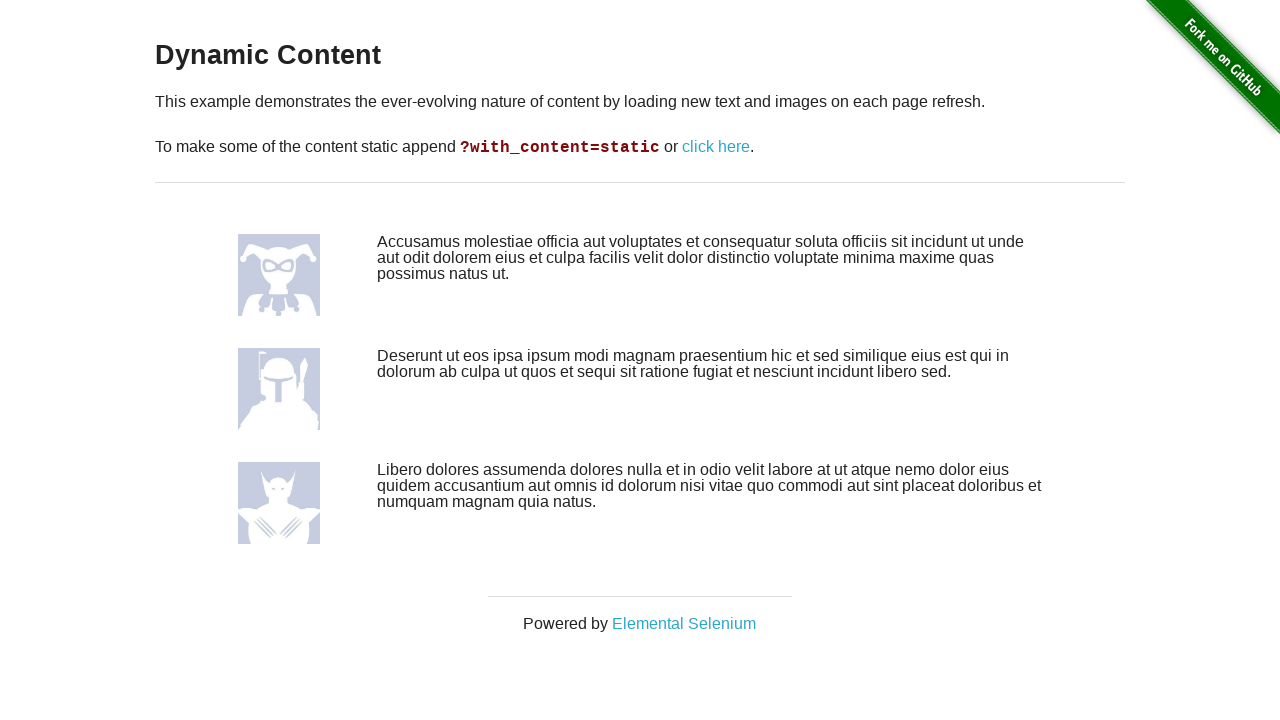

Reloaded page to observe dynamic content changes (iteration 7/10)
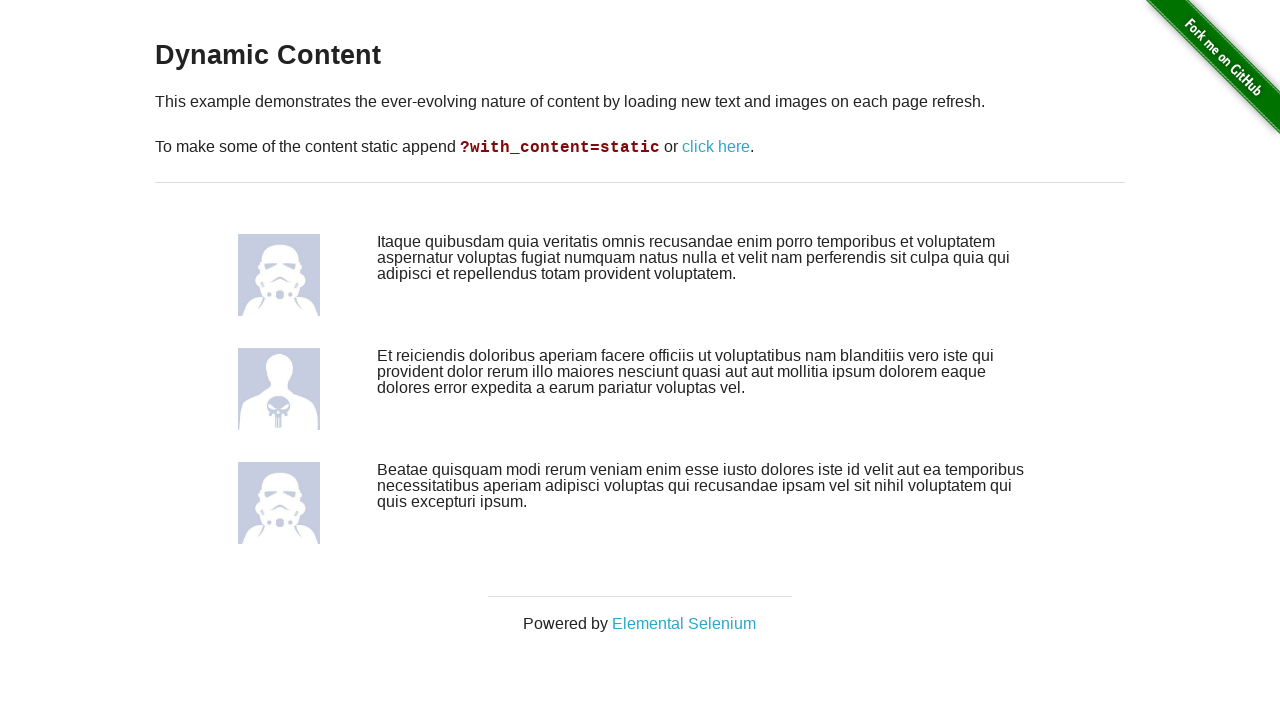

Waited for dynamic content to reload (iteration 7/10)
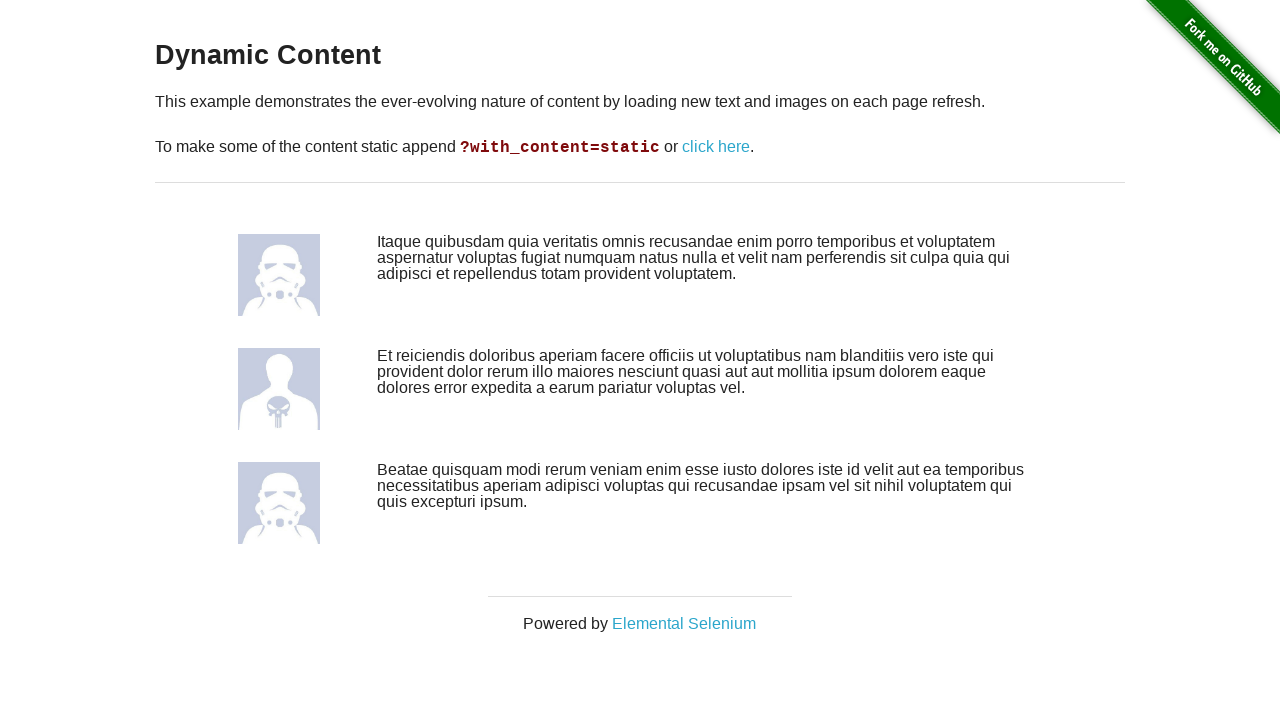

Retrieved image src attribute (iteration 8/10)
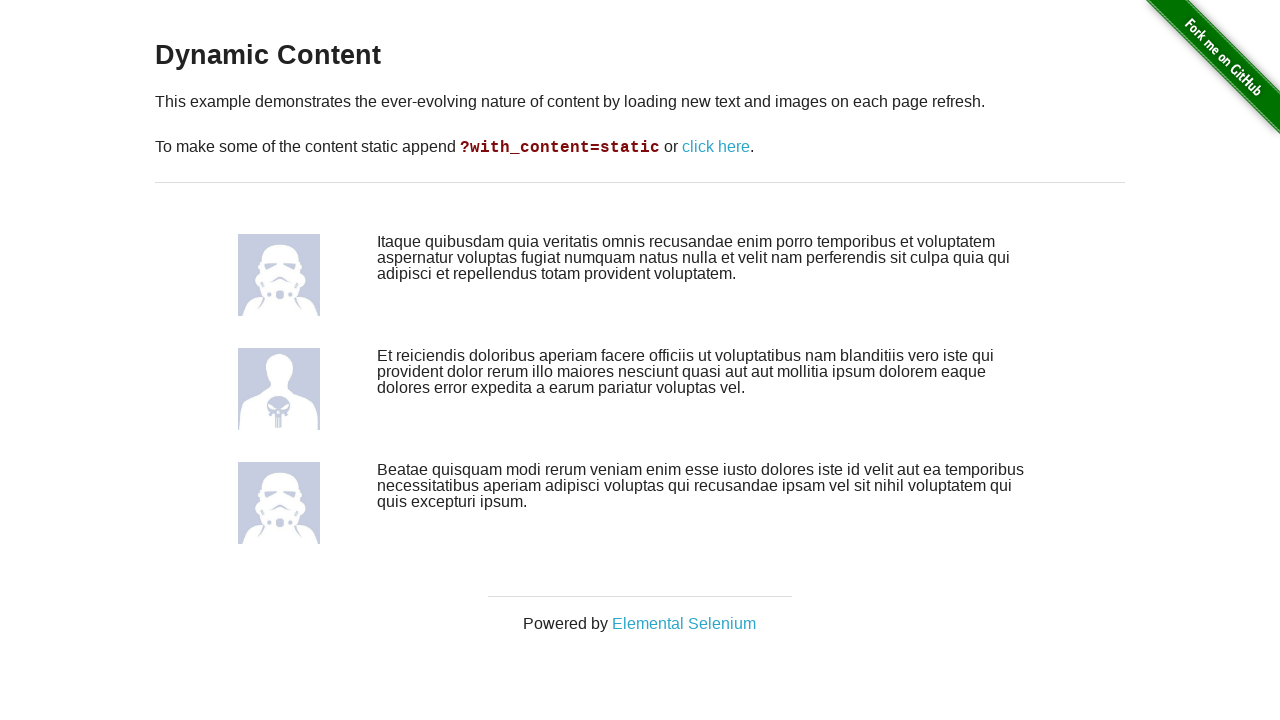

Reloaded page to observe dynamic content changes (iteration 8/10)
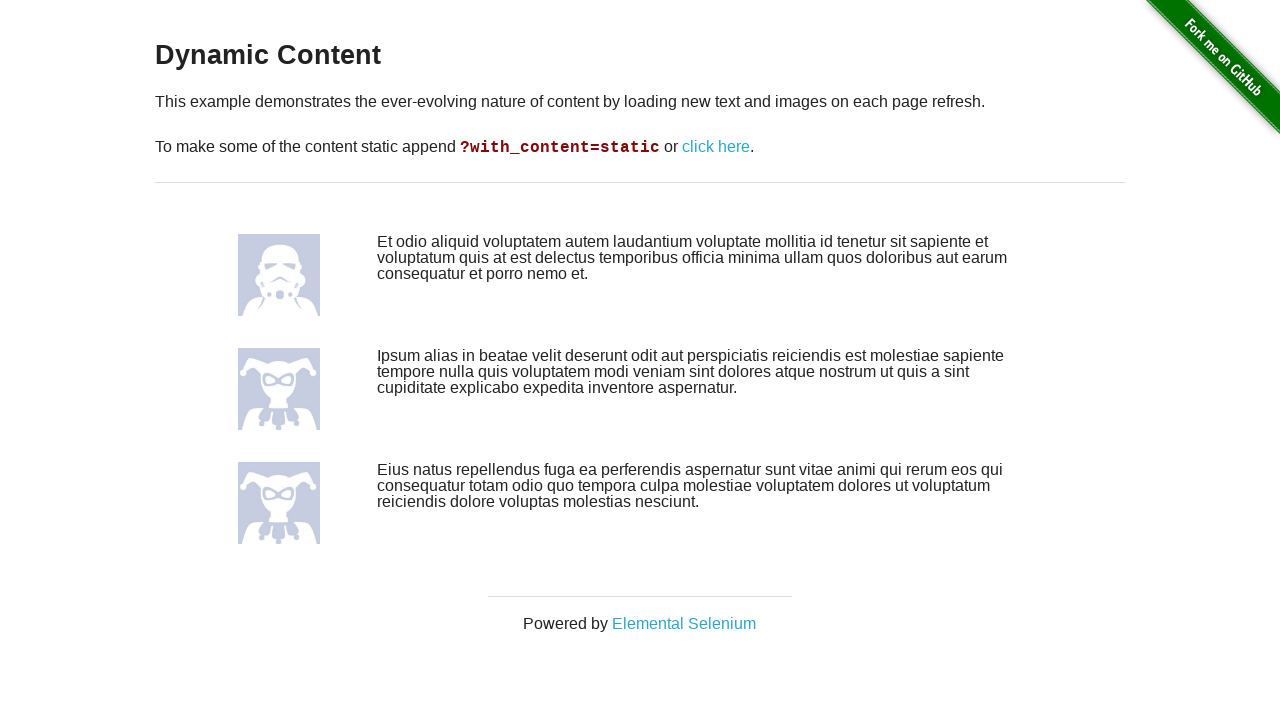

Waited for dynamic content to reload (iteration 8/10)
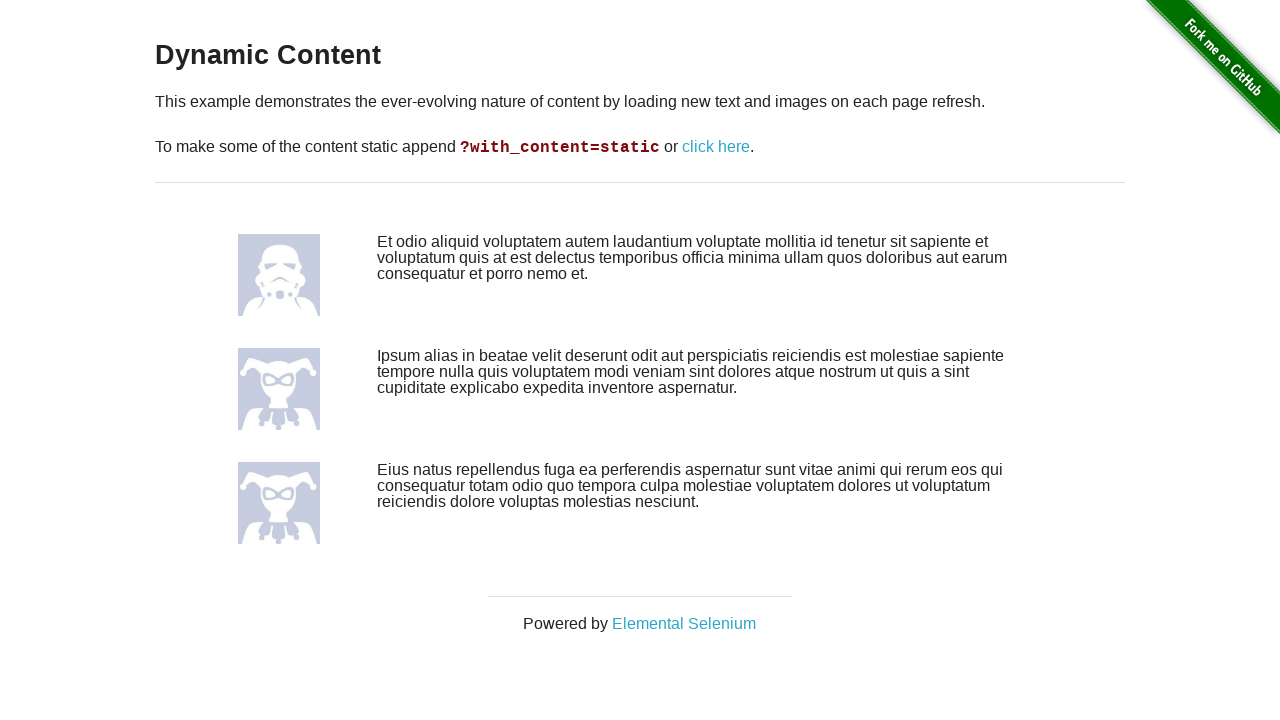

Retrieved image src attribute (iteration 9/10)
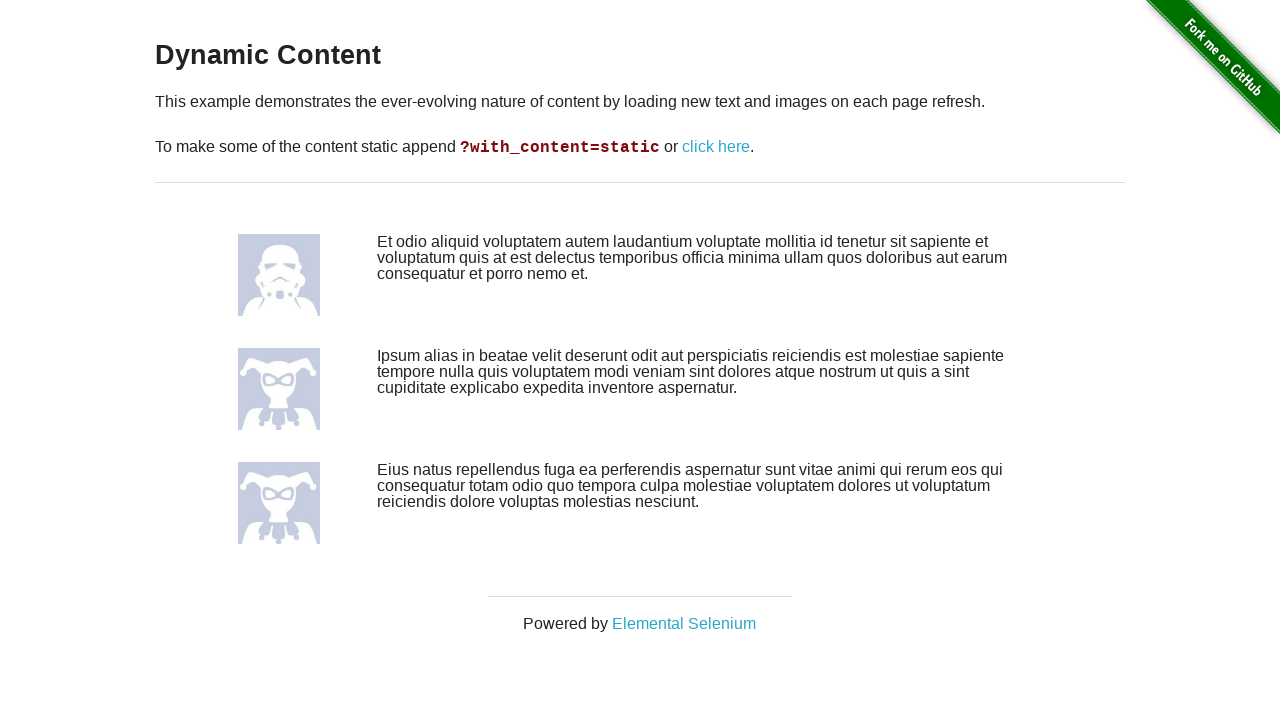

Reloaded page to observe dynamic content changes (iteration 9/10)
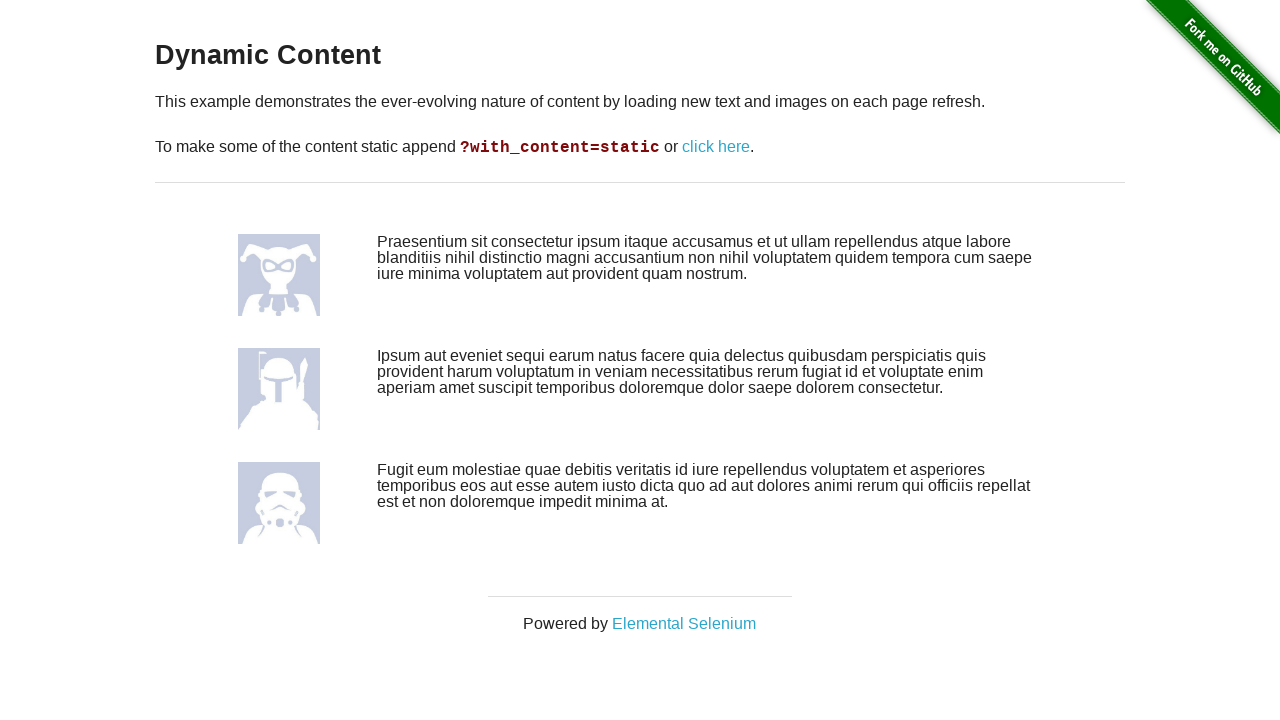

Waited for dynamic content to reload (iteration 9/10)
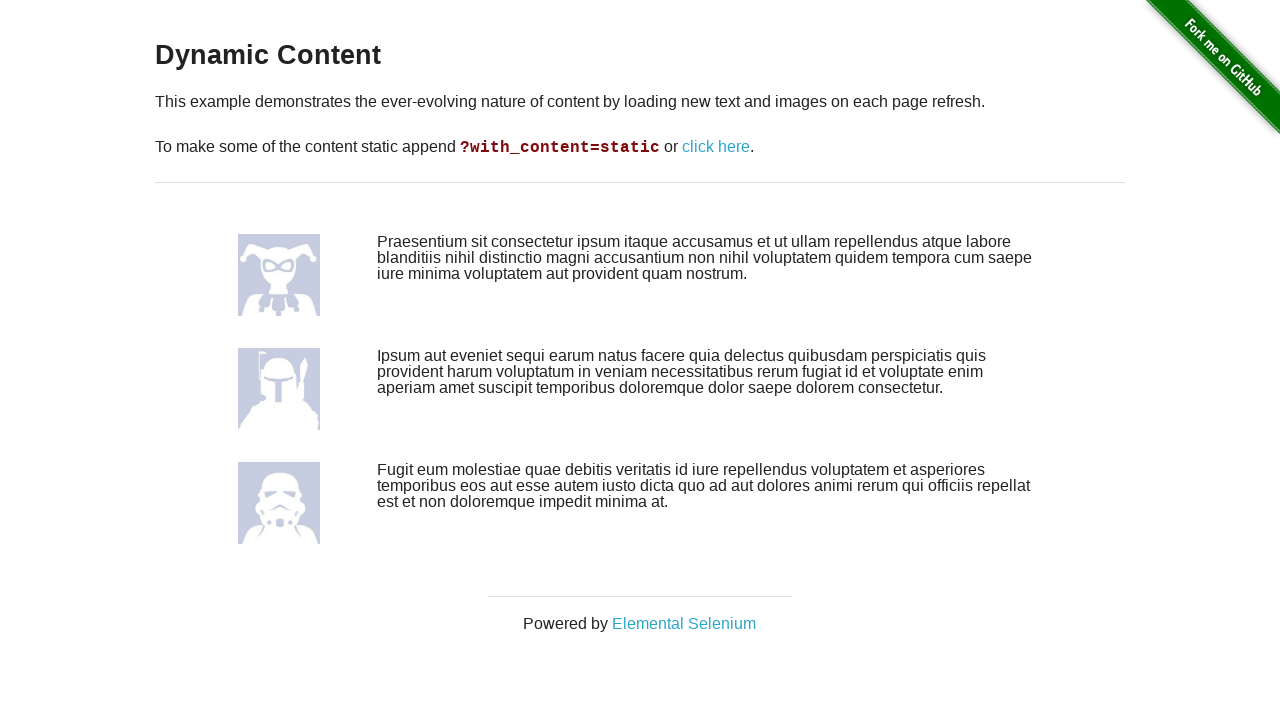

Retrieved image src attribute (iteration 10/10)
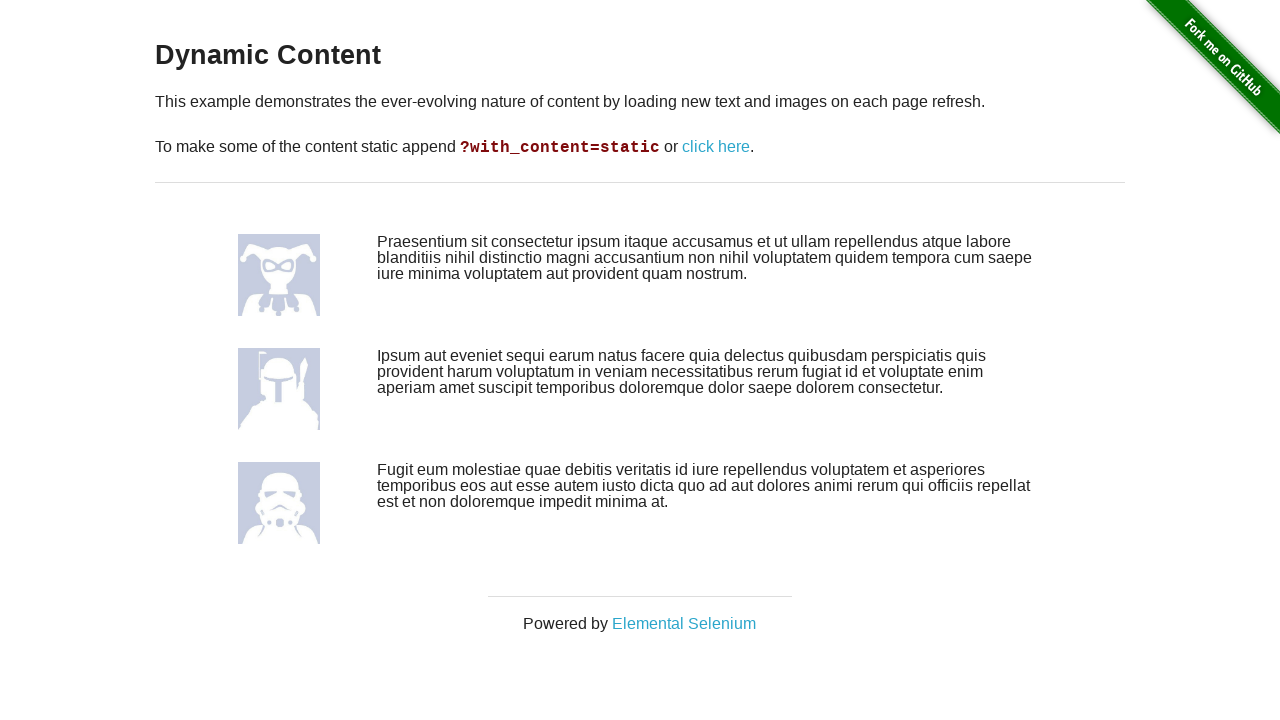

Reloaded page to observe dynamic content changes (iteration 10/10)
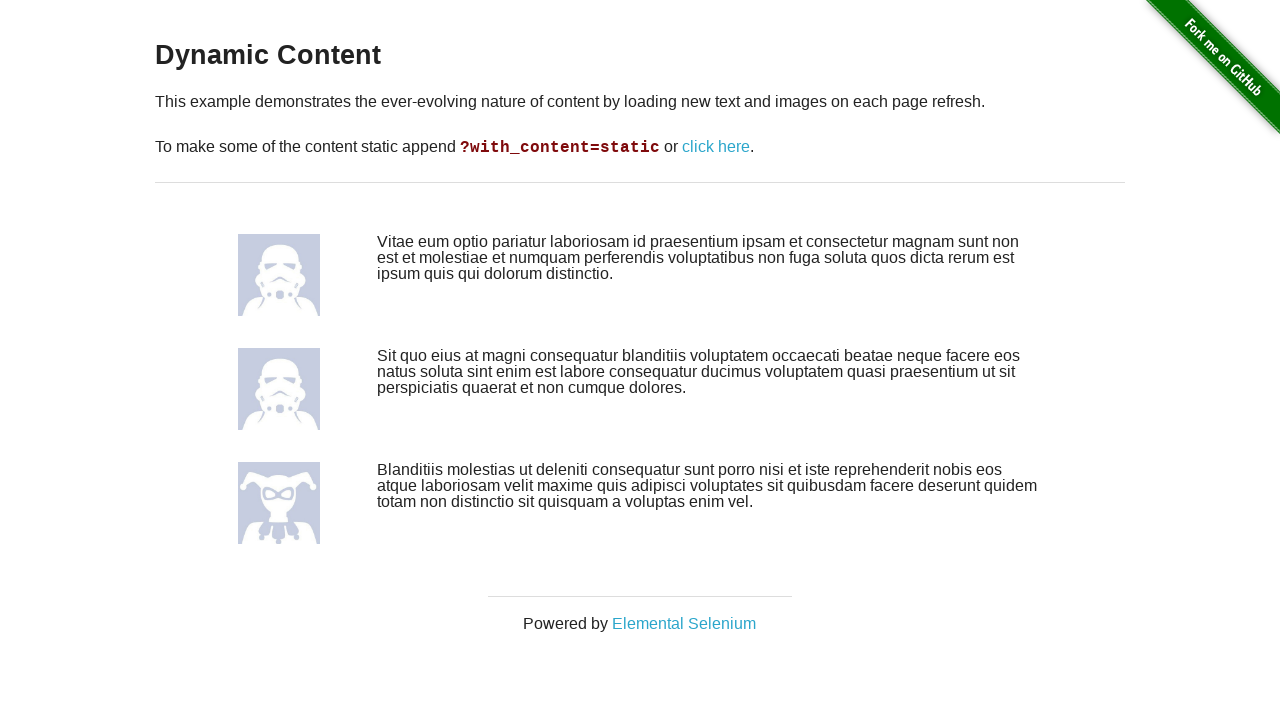

Waited for dynamic content to reload (iteration 10/10)
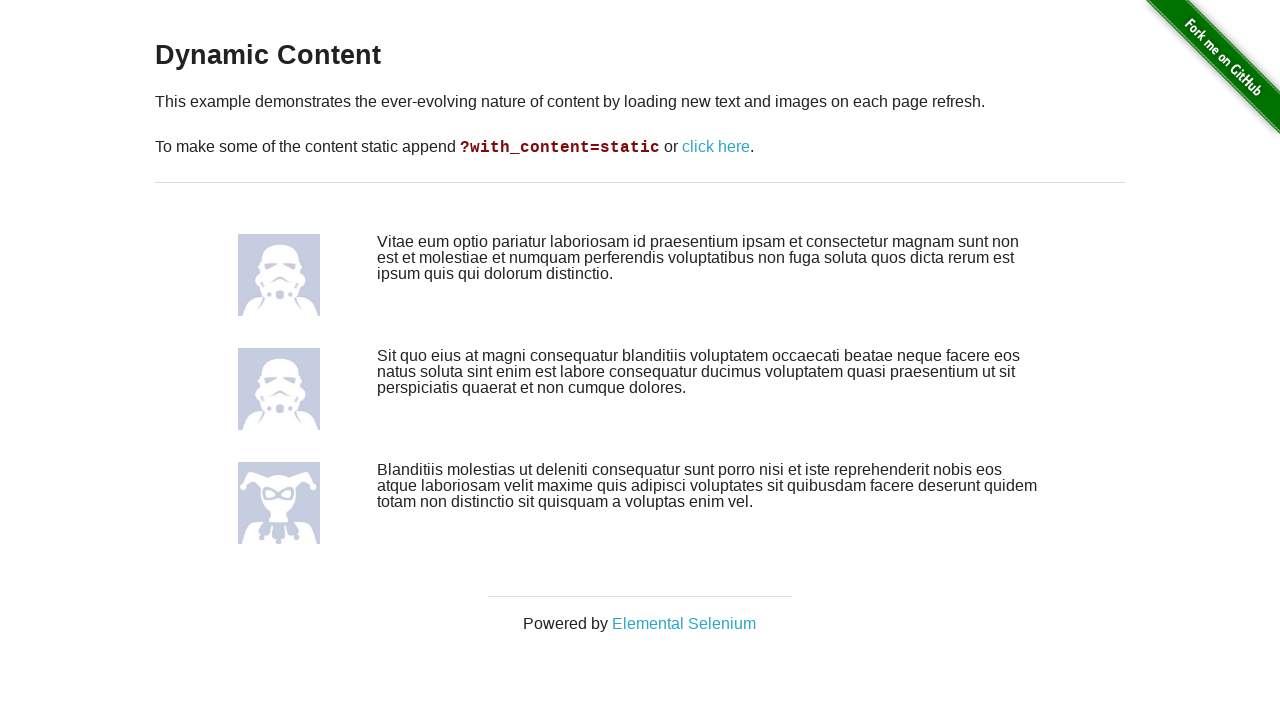

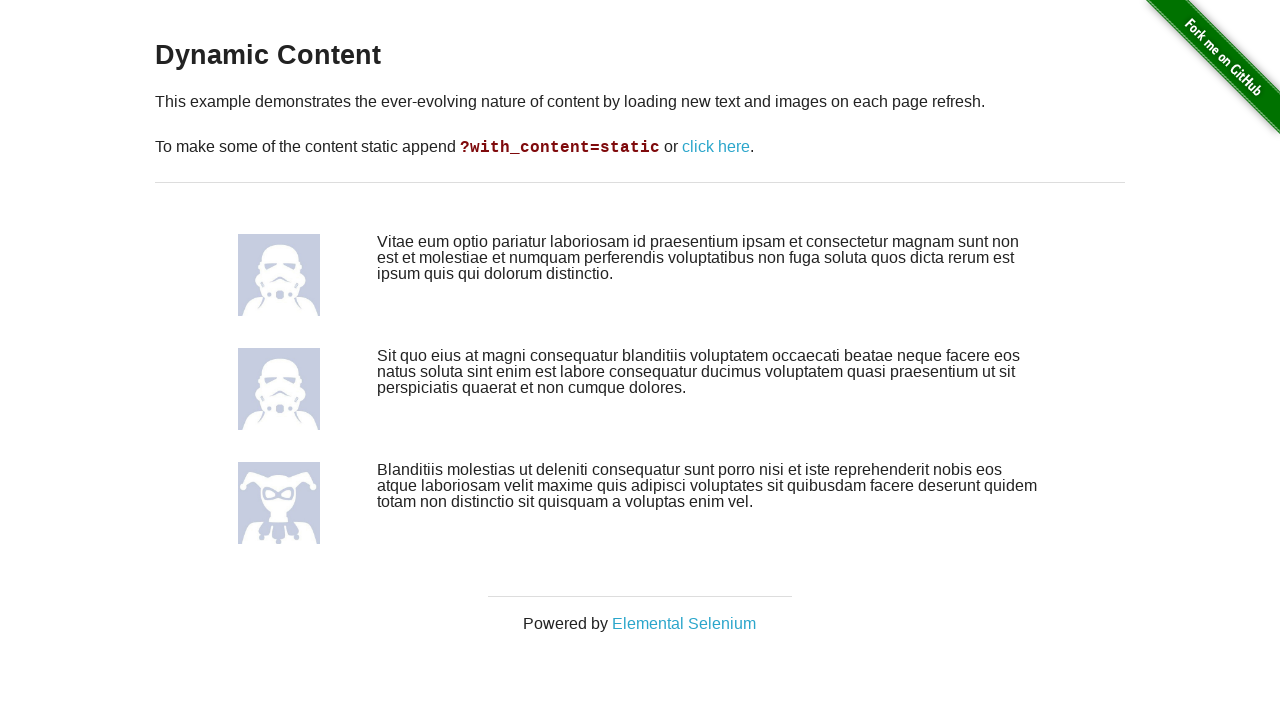